Tests random multi-selection by holding Control key and clicking specific items (1, 3, 6, 7, 12) in a selectable list

Starting URL: https://automationfc.github.io/jquery-selectable/

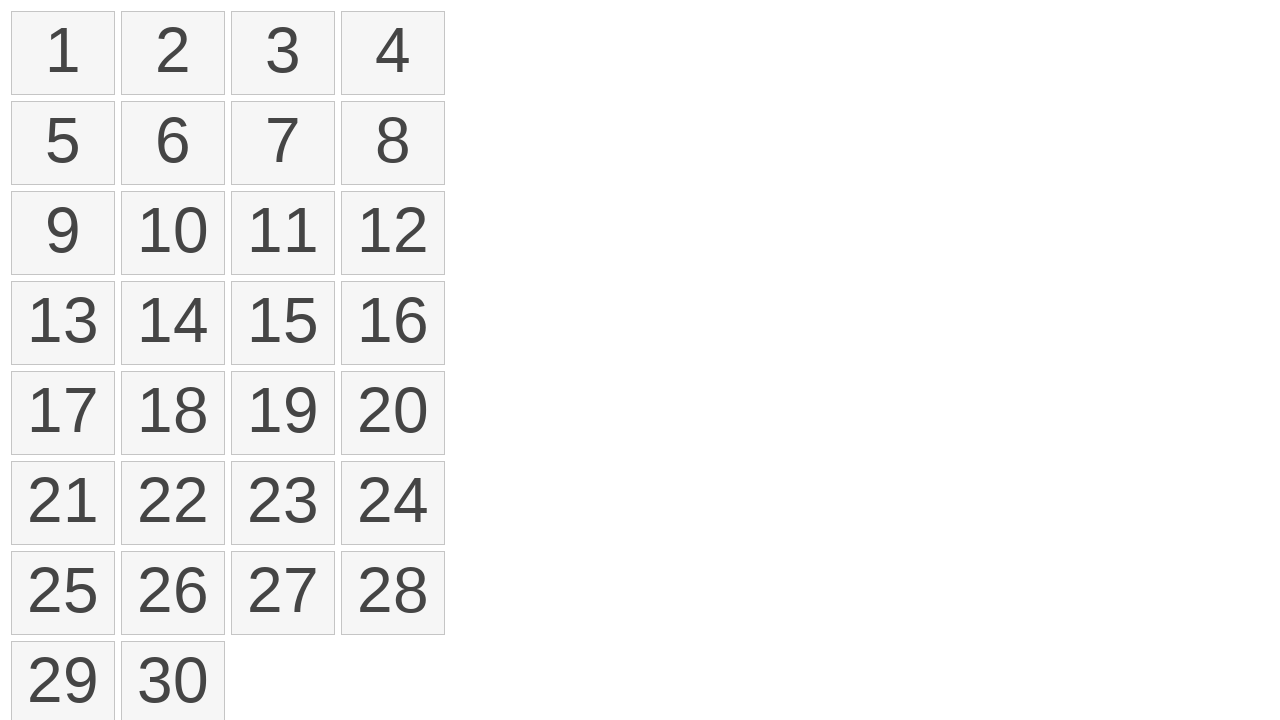

Selectable items loaded
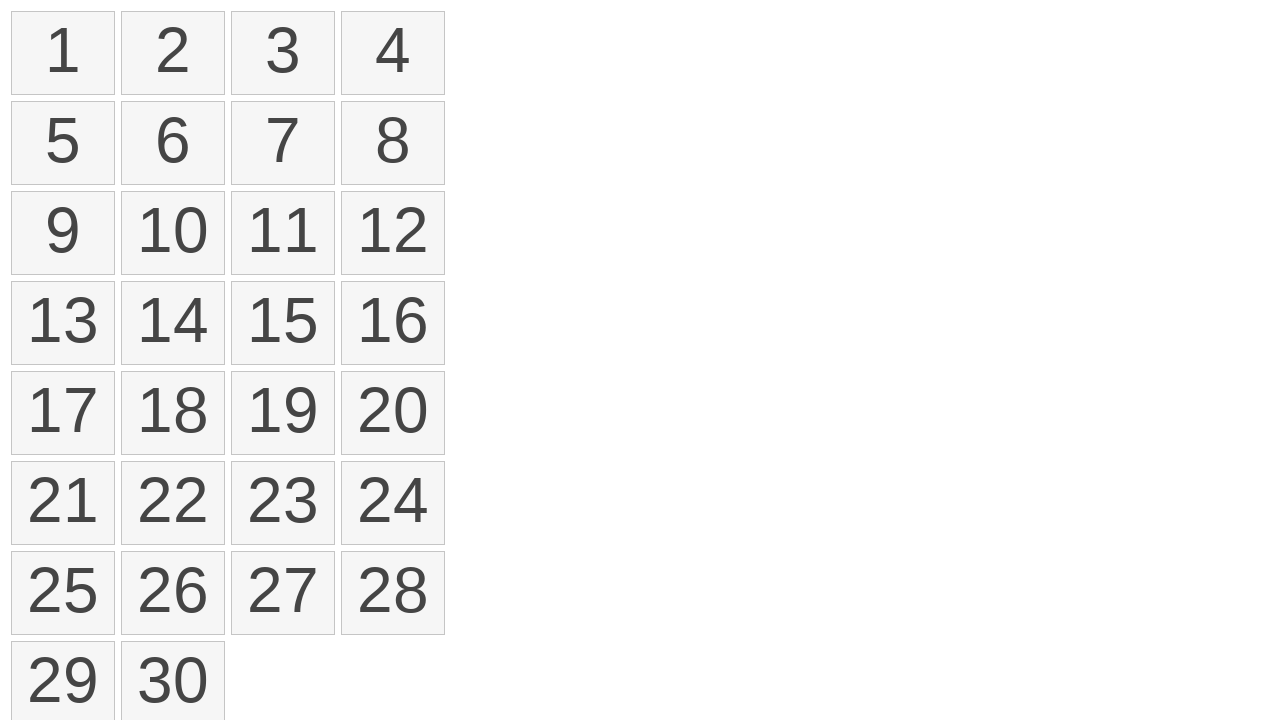

Control key pressed down for multi-selection
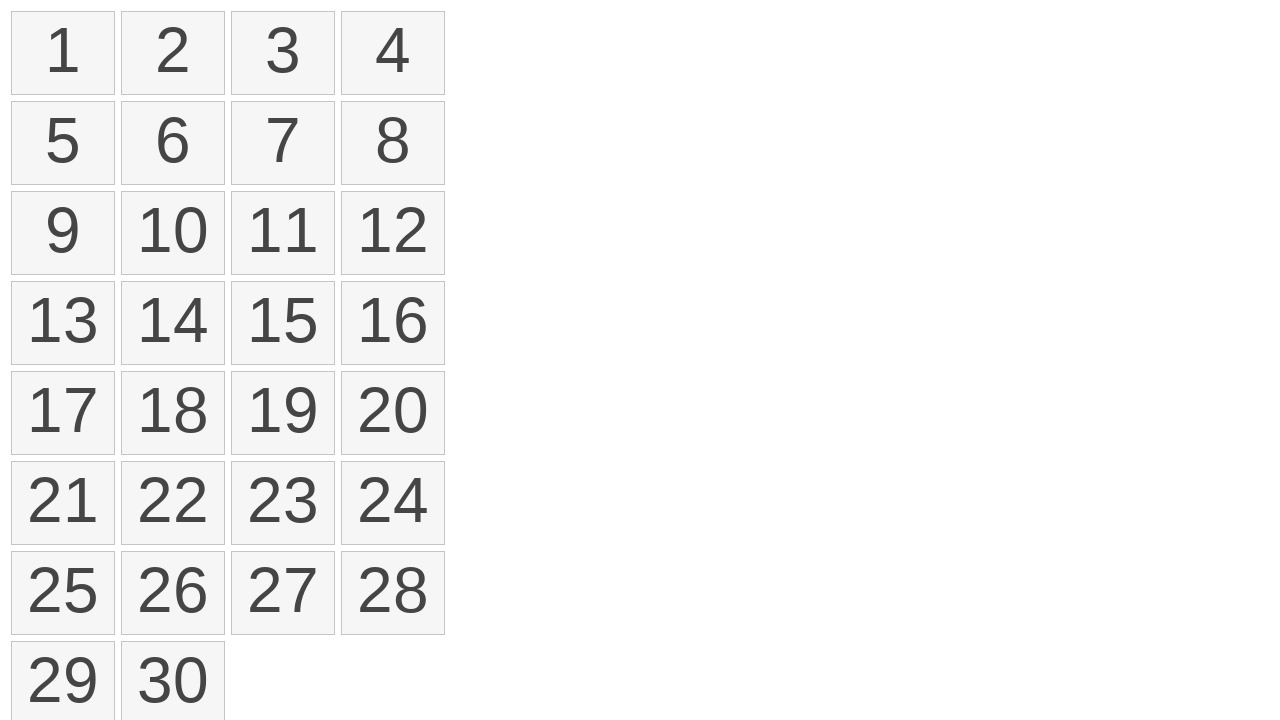

Clicked item 1 while holding Control at (63, 53) on ol#selectable li >> nth=0
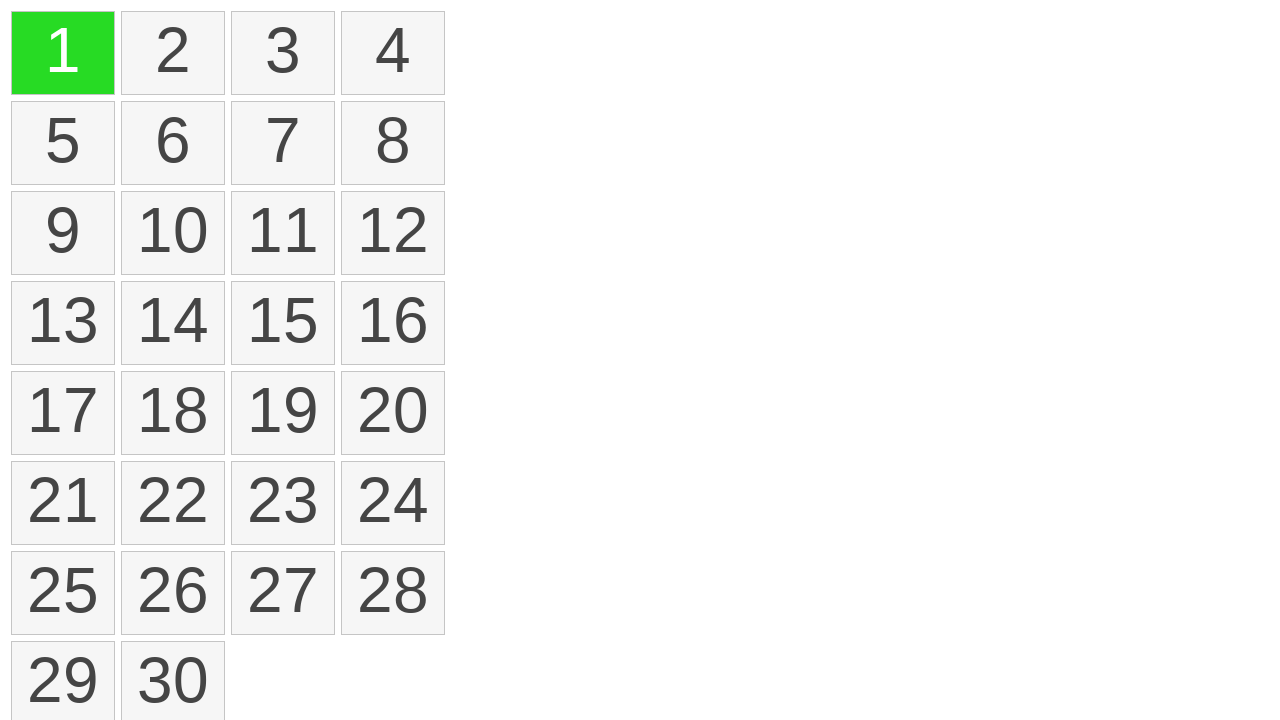

Clicked item 3 while holding Control at (283, 53) on ol#selectable li >> nth=2
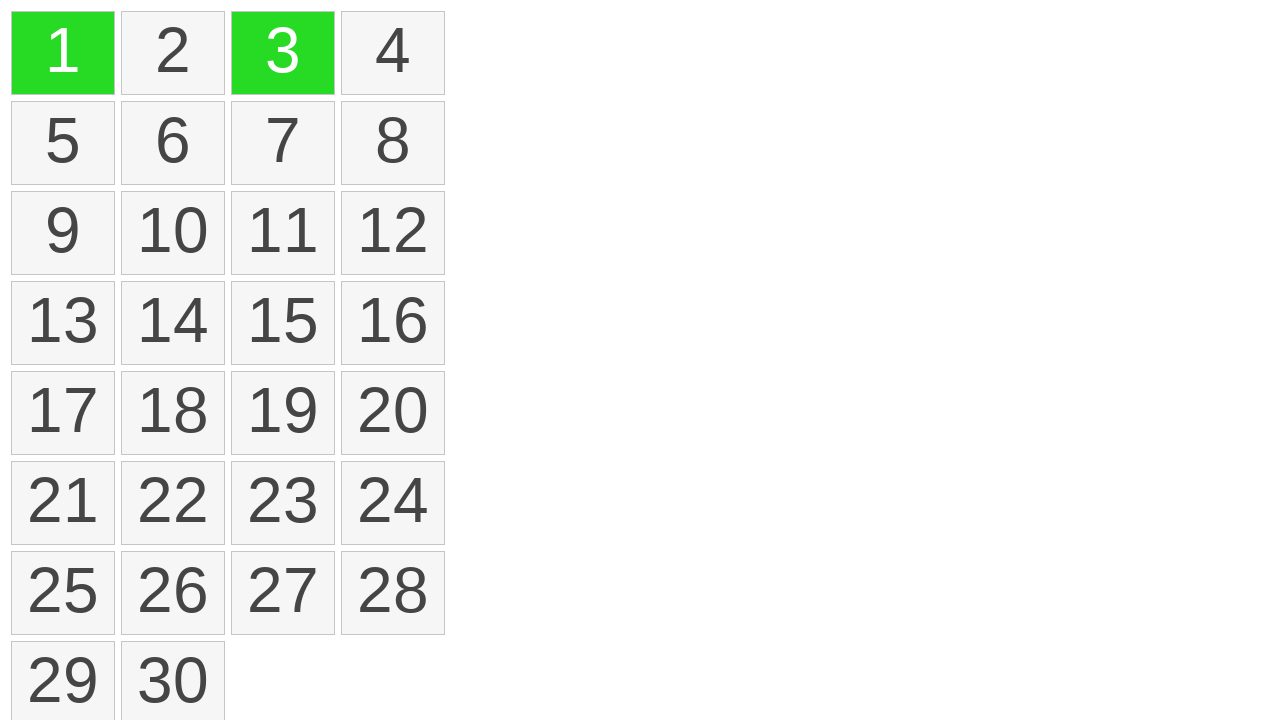

Clicked item 6 while holding Control at (173, 143) on ol#selectable li >> nth=5
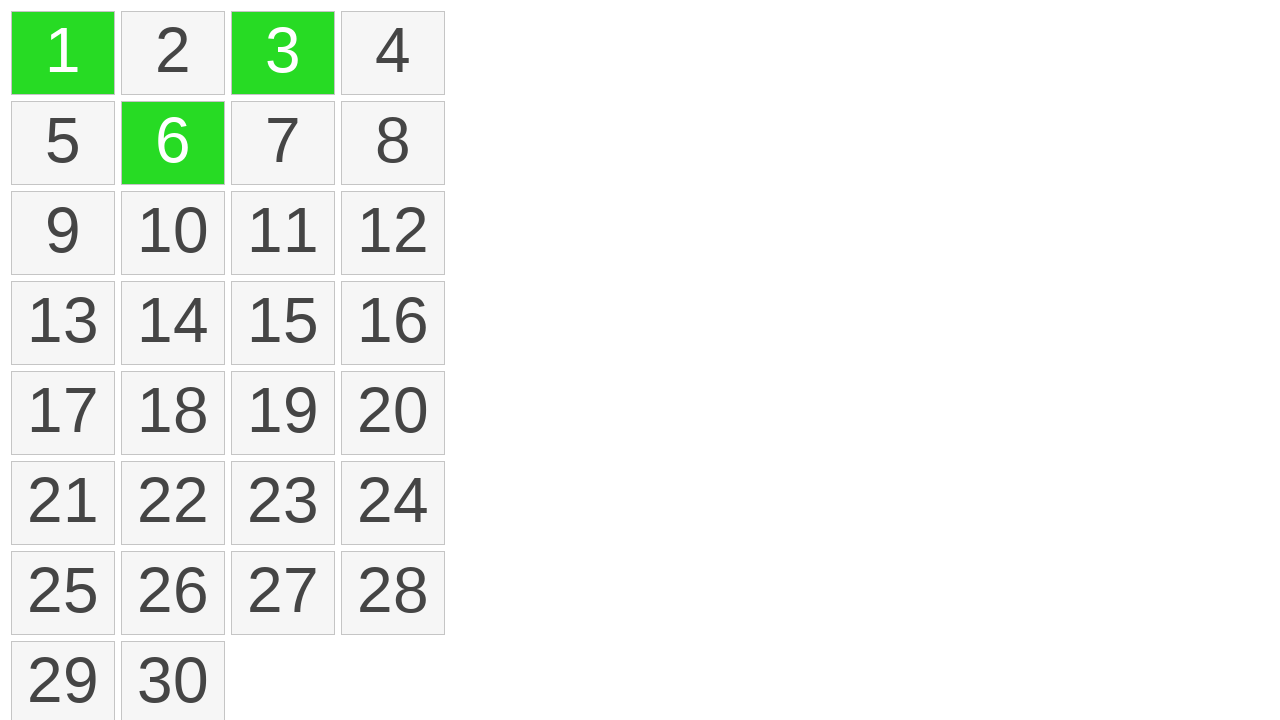

Clicked item 7 while holding Control at (283, 143) on ol#selectable li >> nth=6
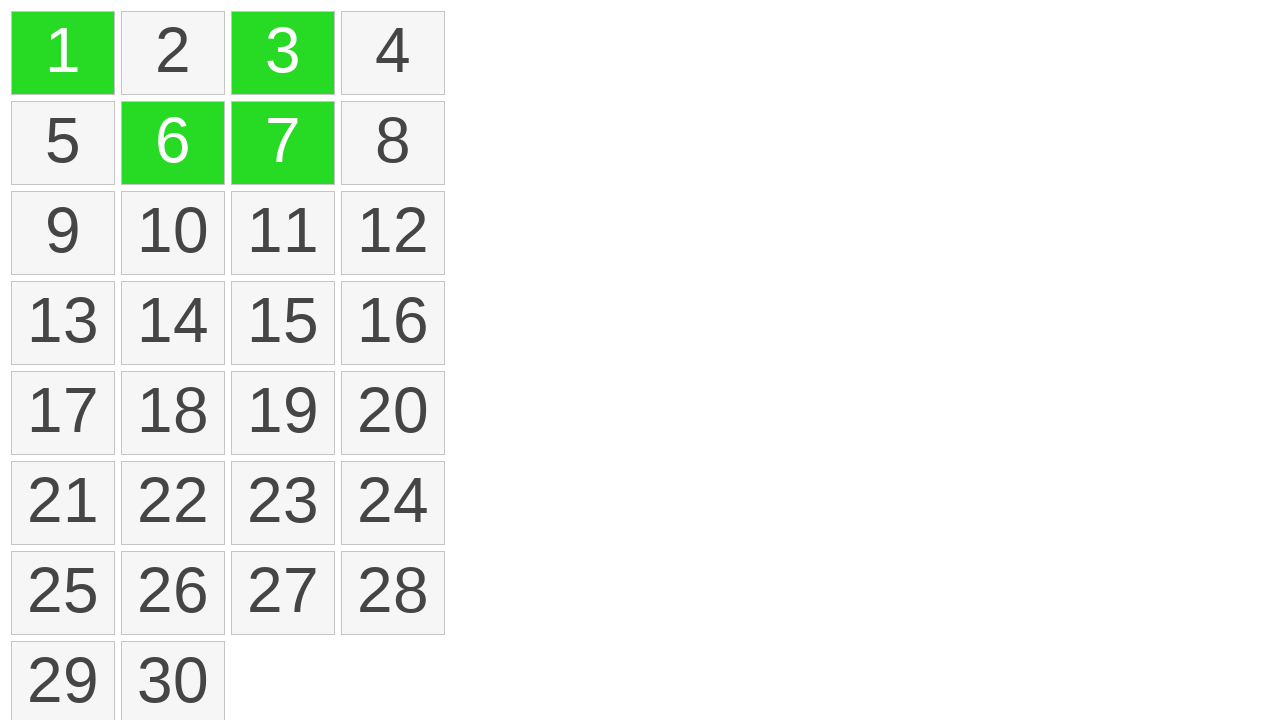

Clicked item 12 while holding Control at (393, 233) on ol#selectable li >> nth=11
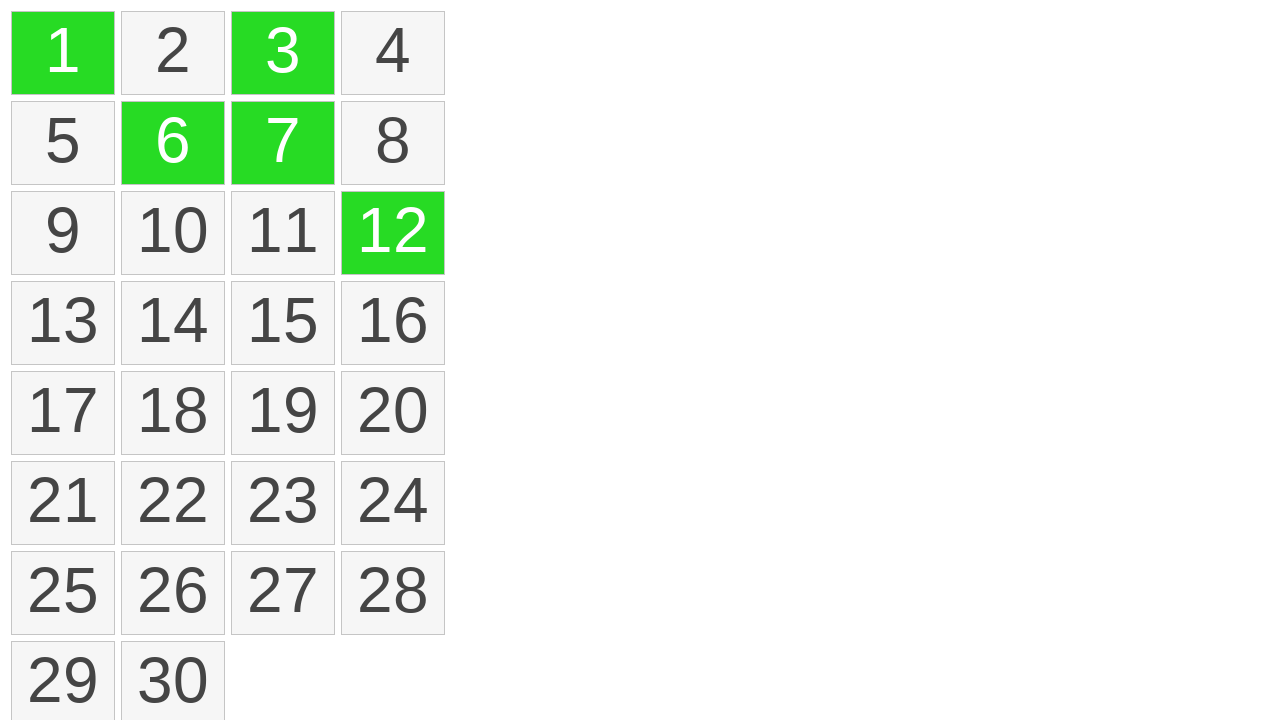

Control key released
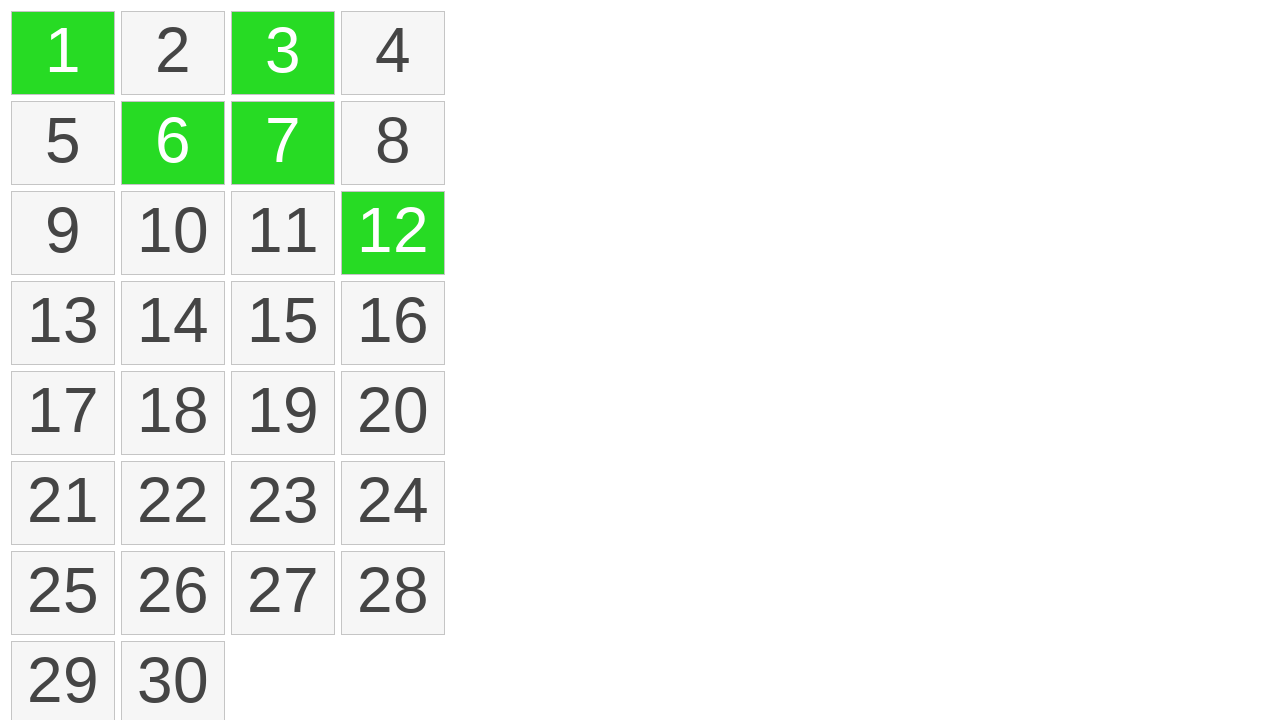

Verified 5 items are selected with ui-selected class
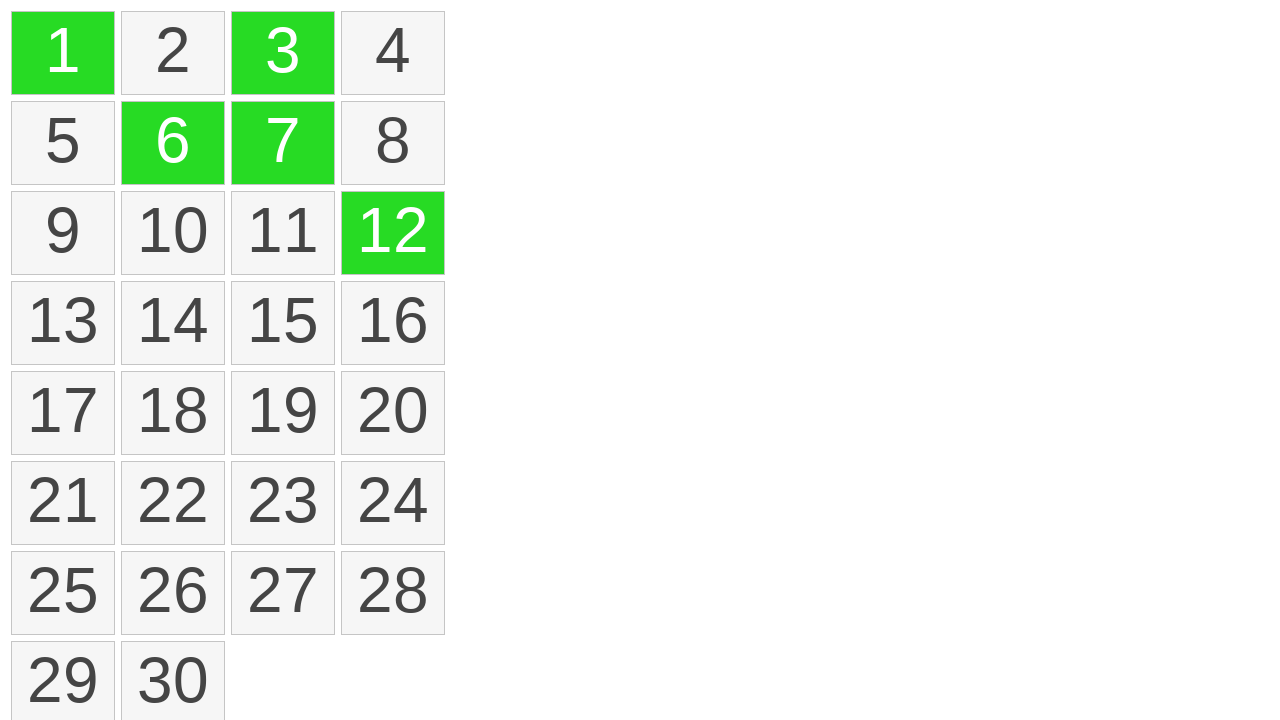

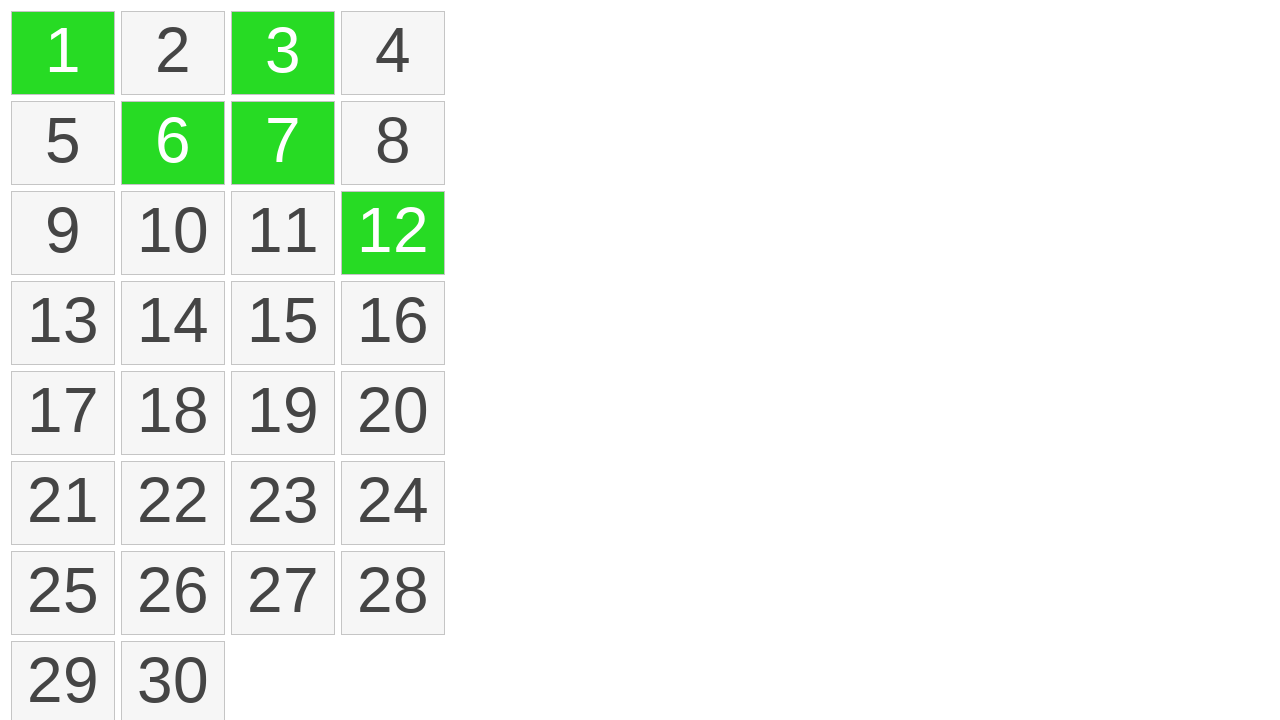